Tests dynamic controls functionality by clicking a toggle button to enable a text field, then typing text into the newly enabled field

Starting URL: https://training-support.net/webelements/dynamic-controls

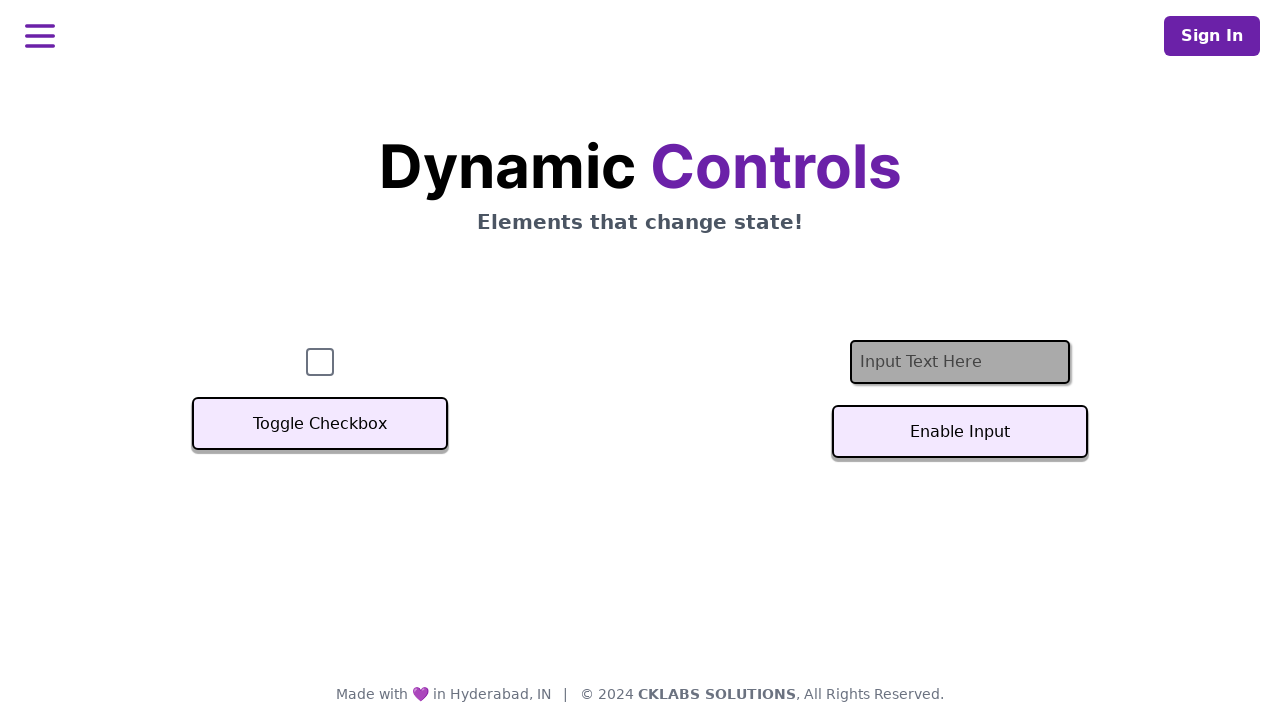

Located the text input field
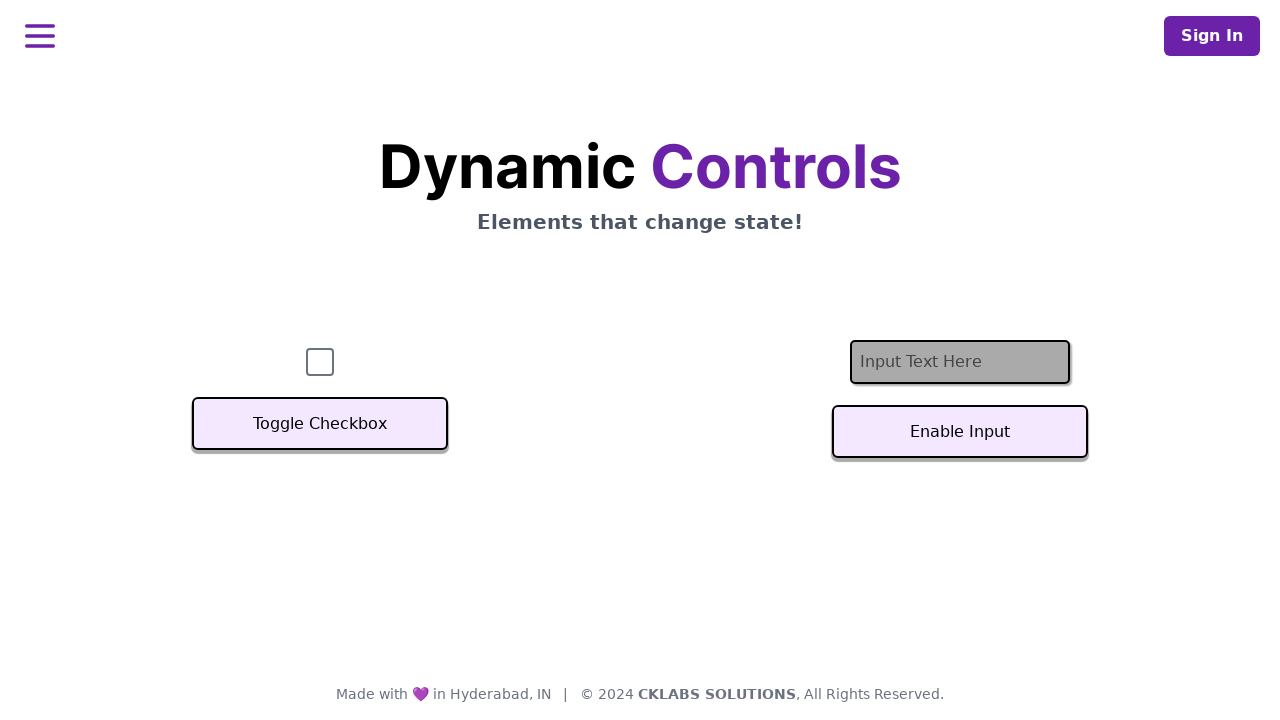

Clicked toggle button to enable text field at (960, 432) on #textInputButton
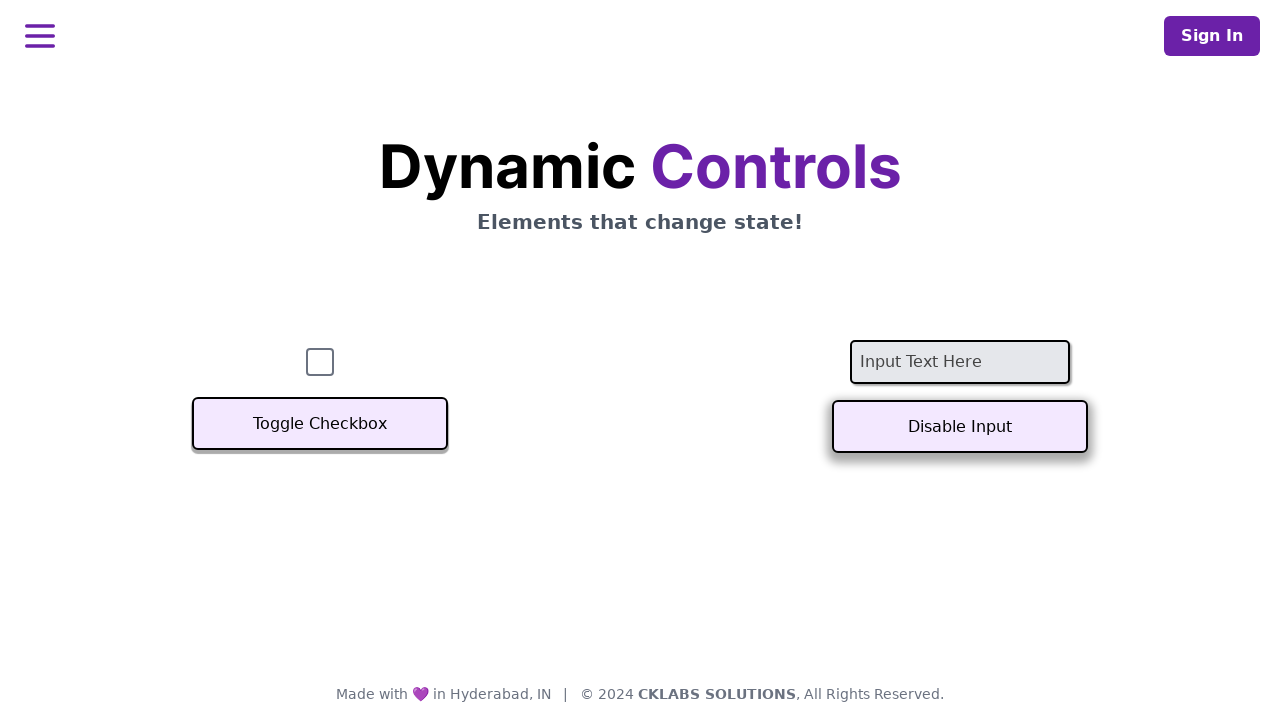

Text field became enabled
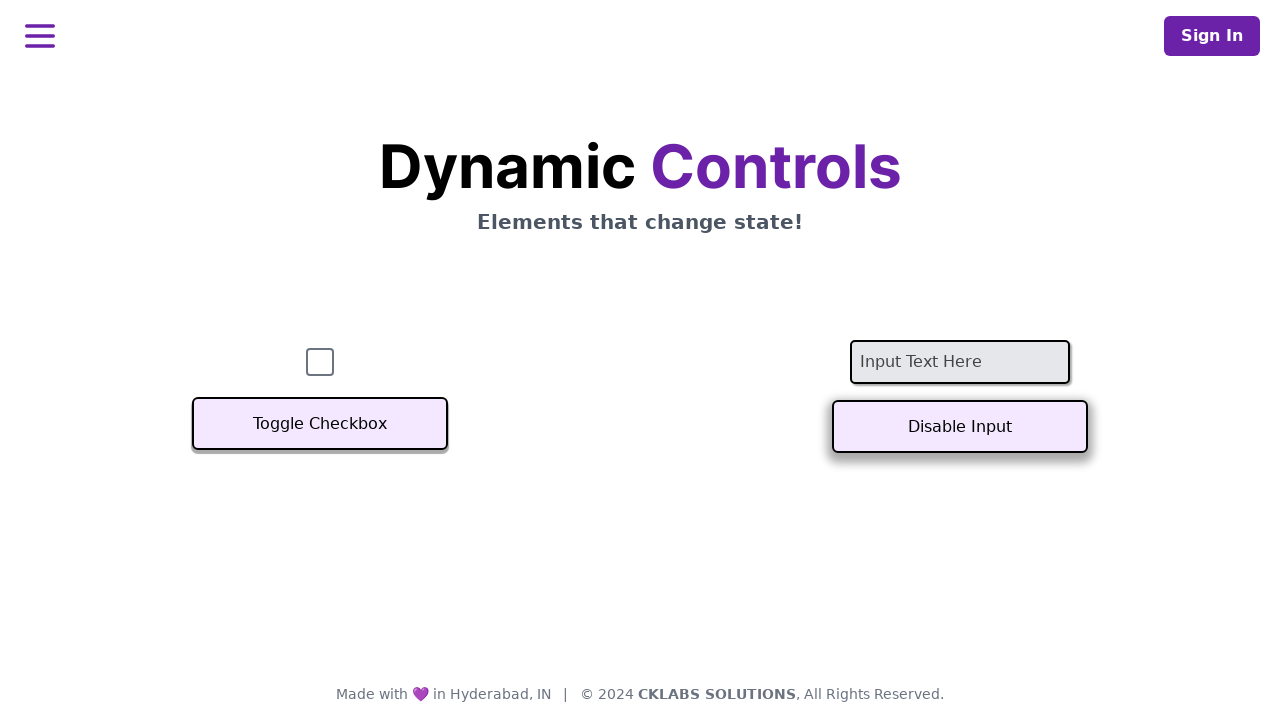

Typed 'Example text' into the enabled text field on #textInput
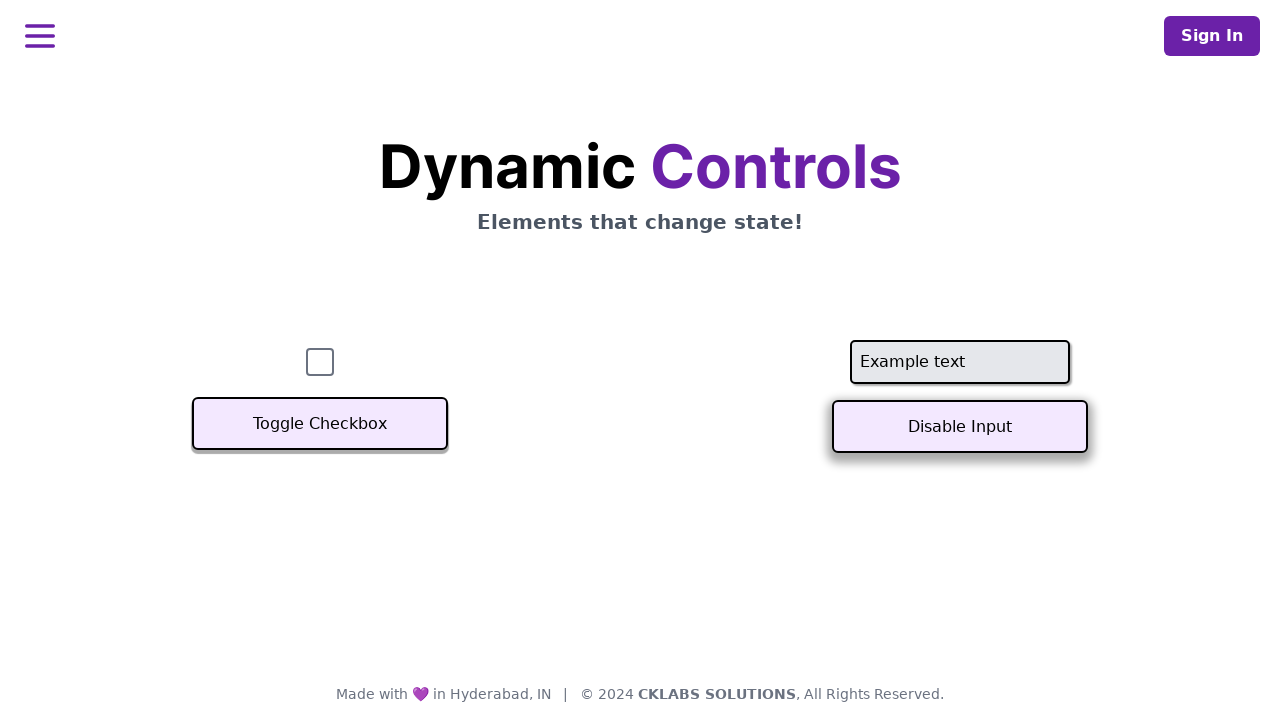

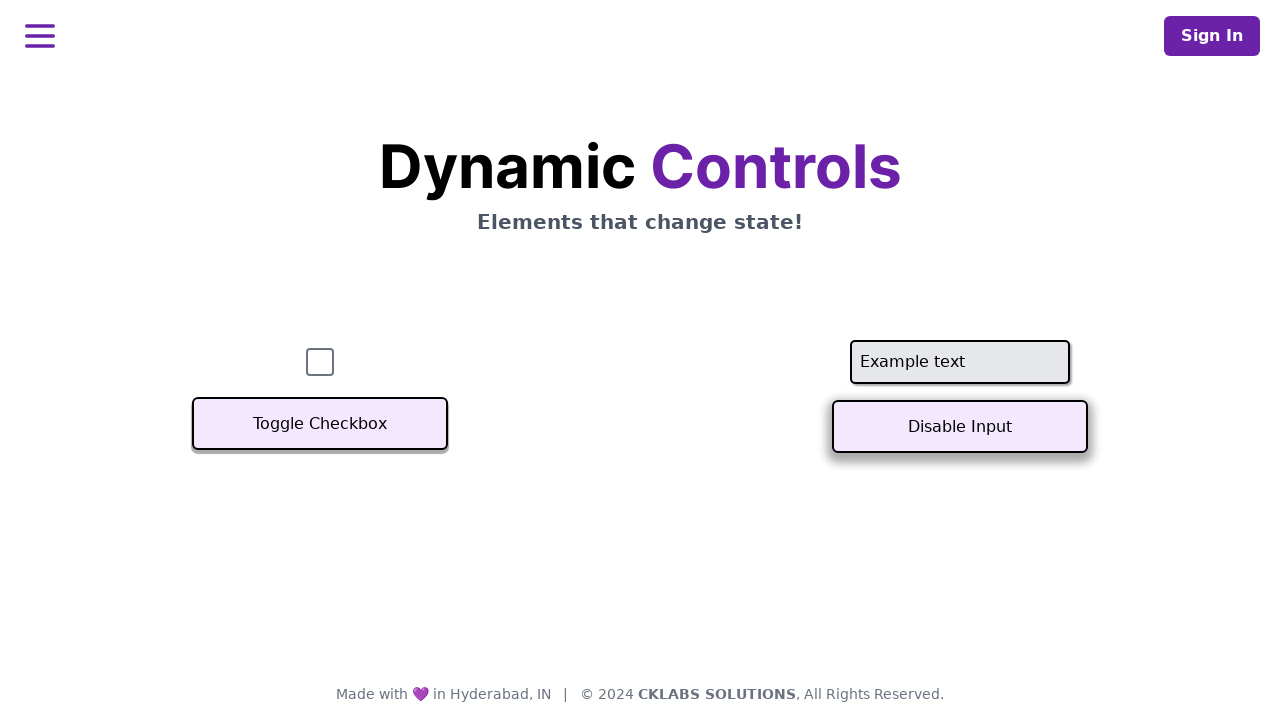